Tests filling out a practice form with first name, last name, email, phone number, gender selection, and form submission

Starting URL: https://demoqa.com/automation-practice-form

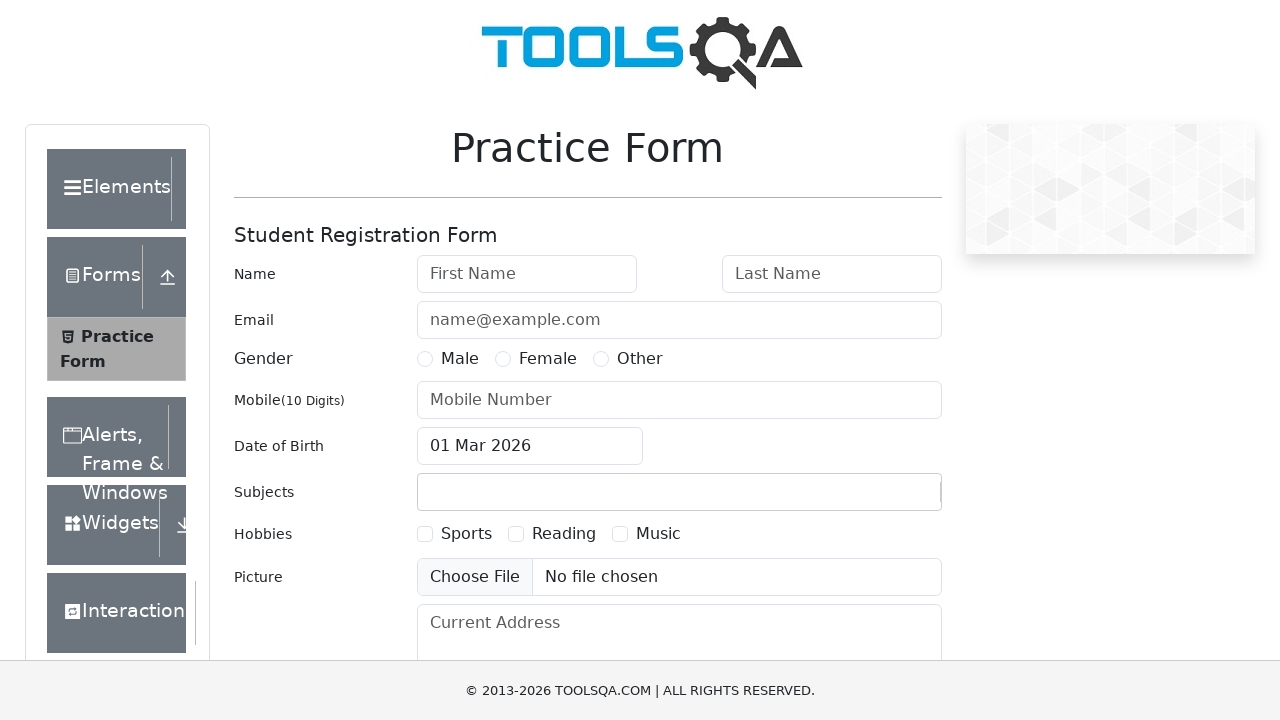

Waited for first name field to be visible
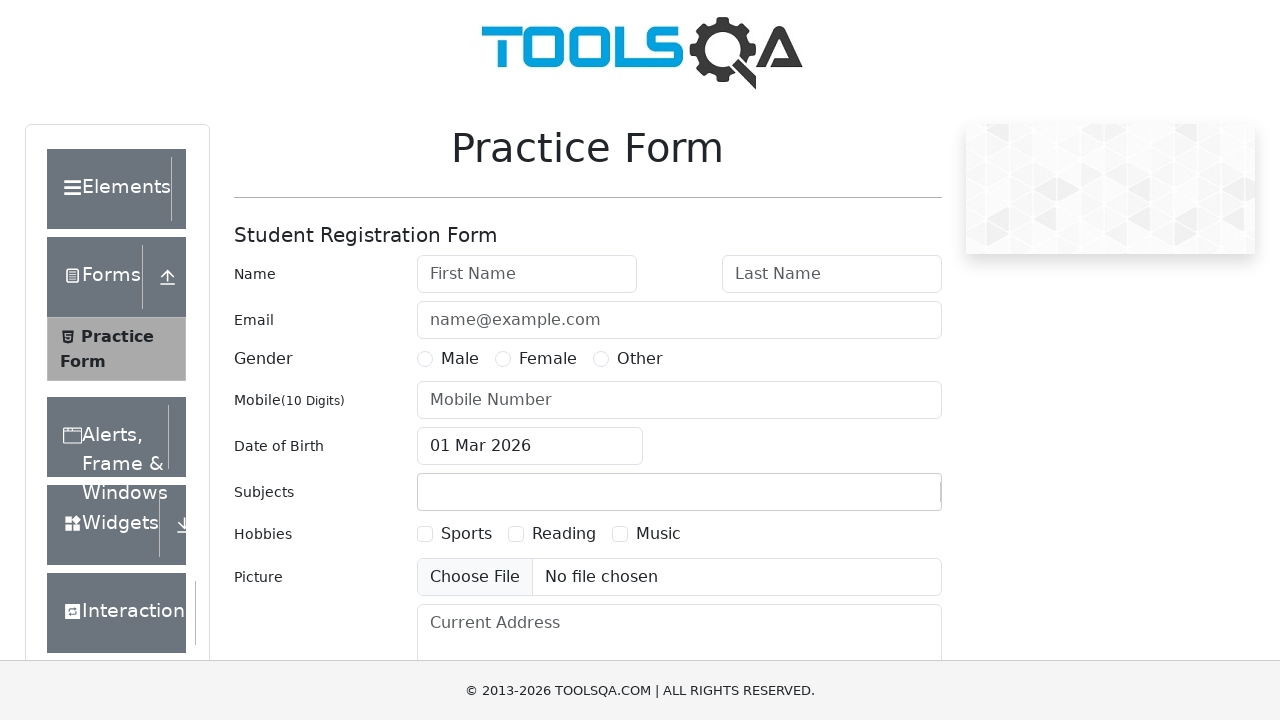

Filled first name field with 'Bob' on #firstName
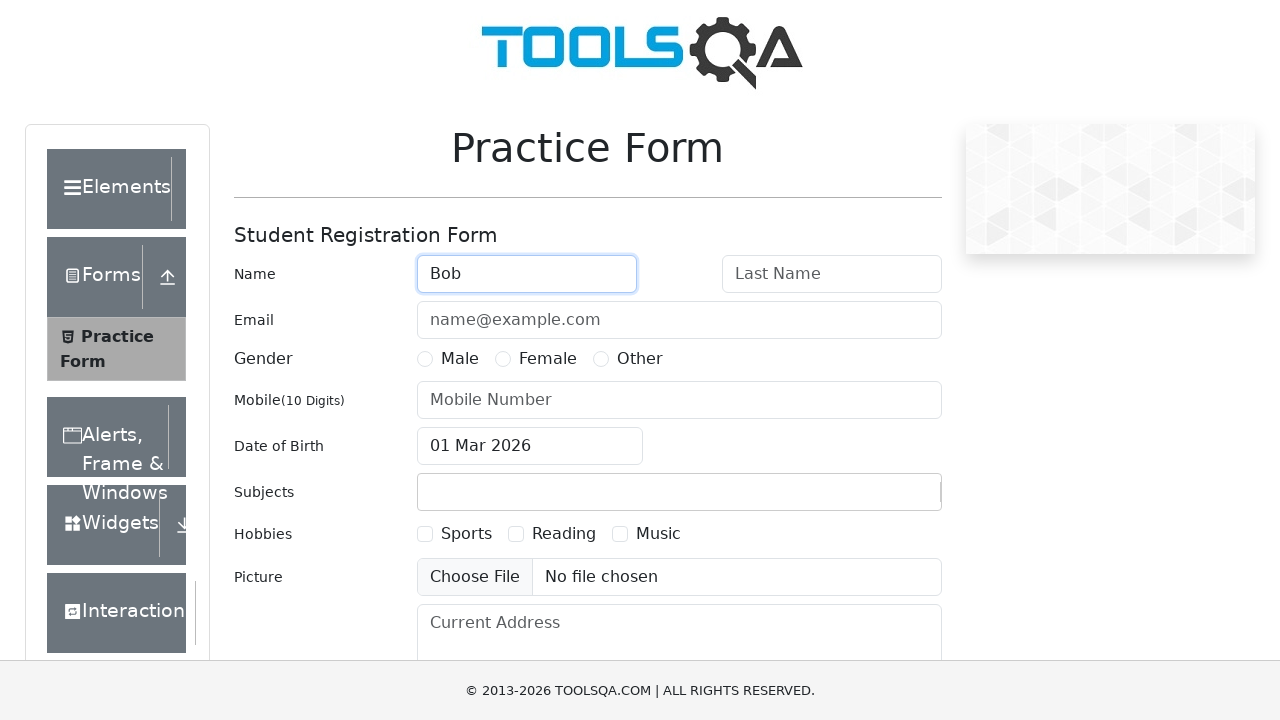

Filled last name field with 'Boboc' on #lastName
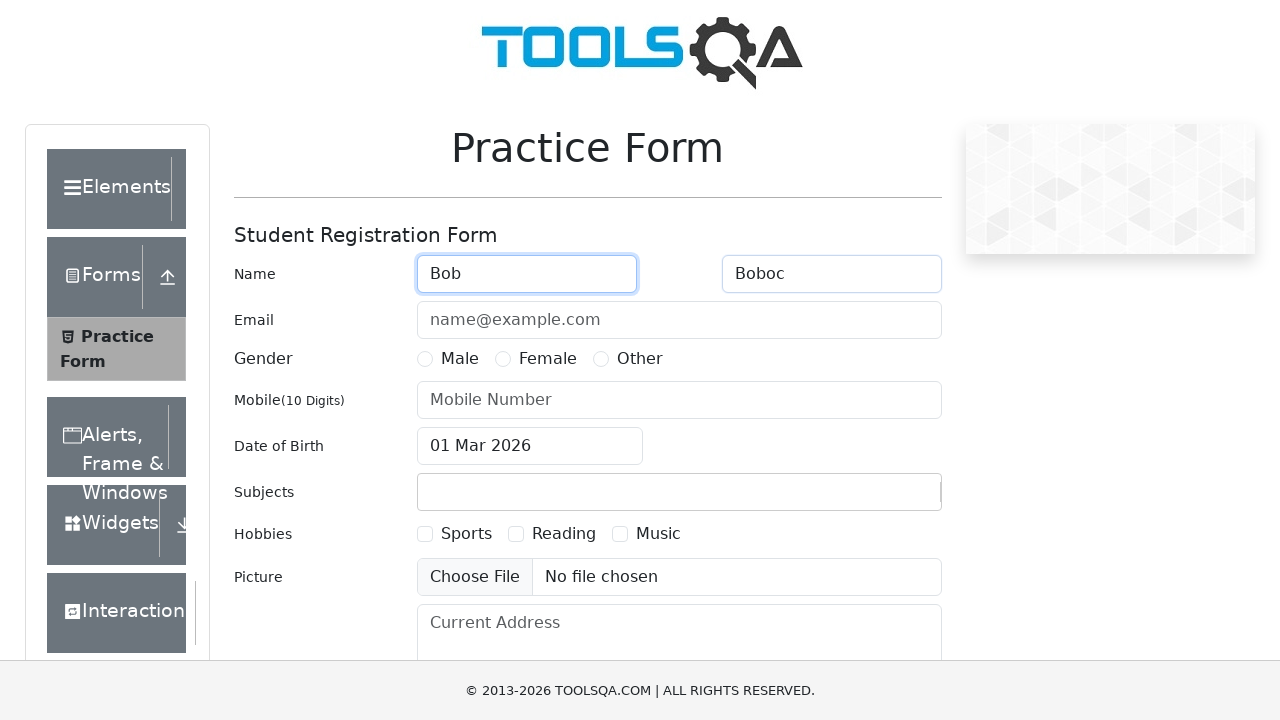

Filled email field with 'test@gmail.com' on #userEmail
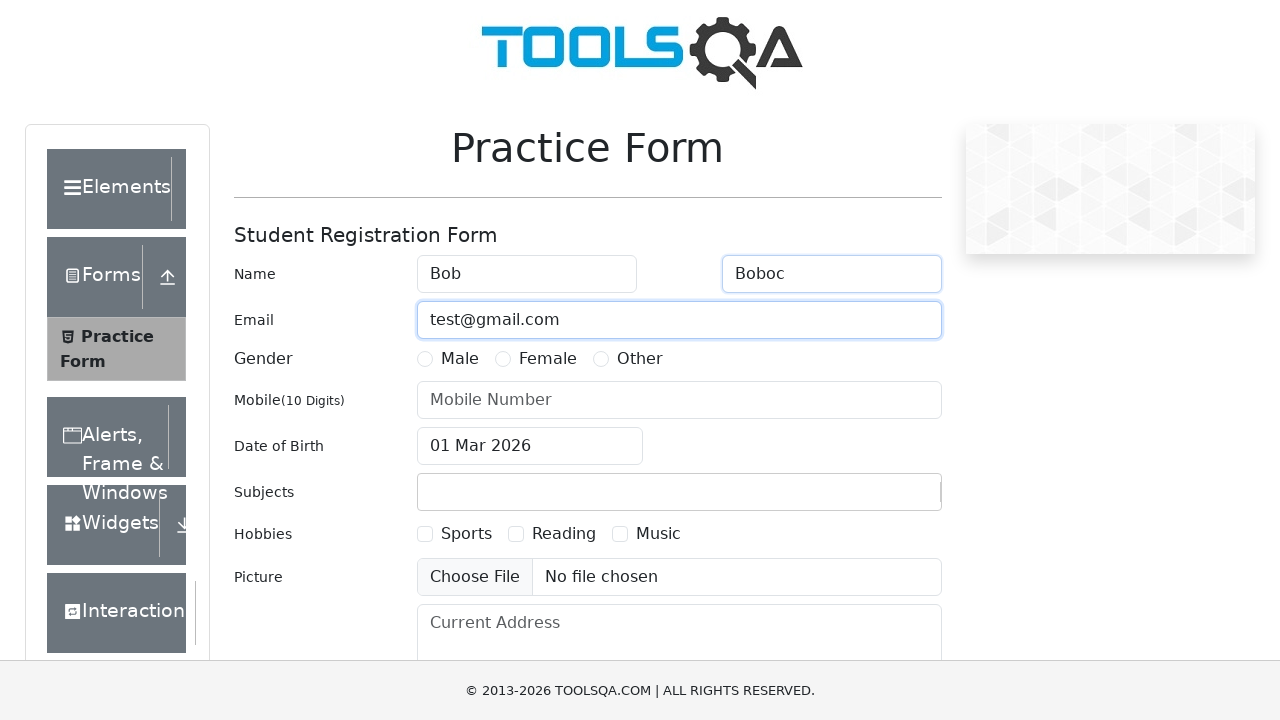

Filled phone number field with '1234567890' on #userNumber
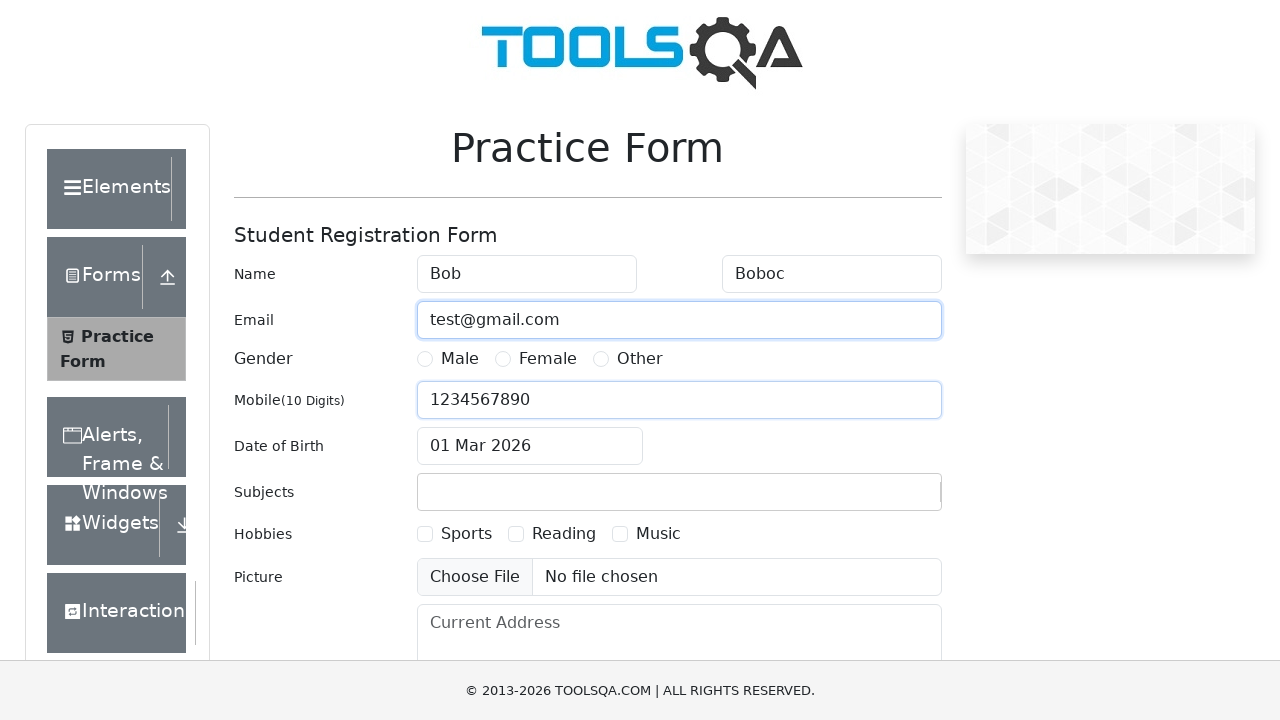

Selected gender radio button at (460, 359) on label[for='gender-radio-1']
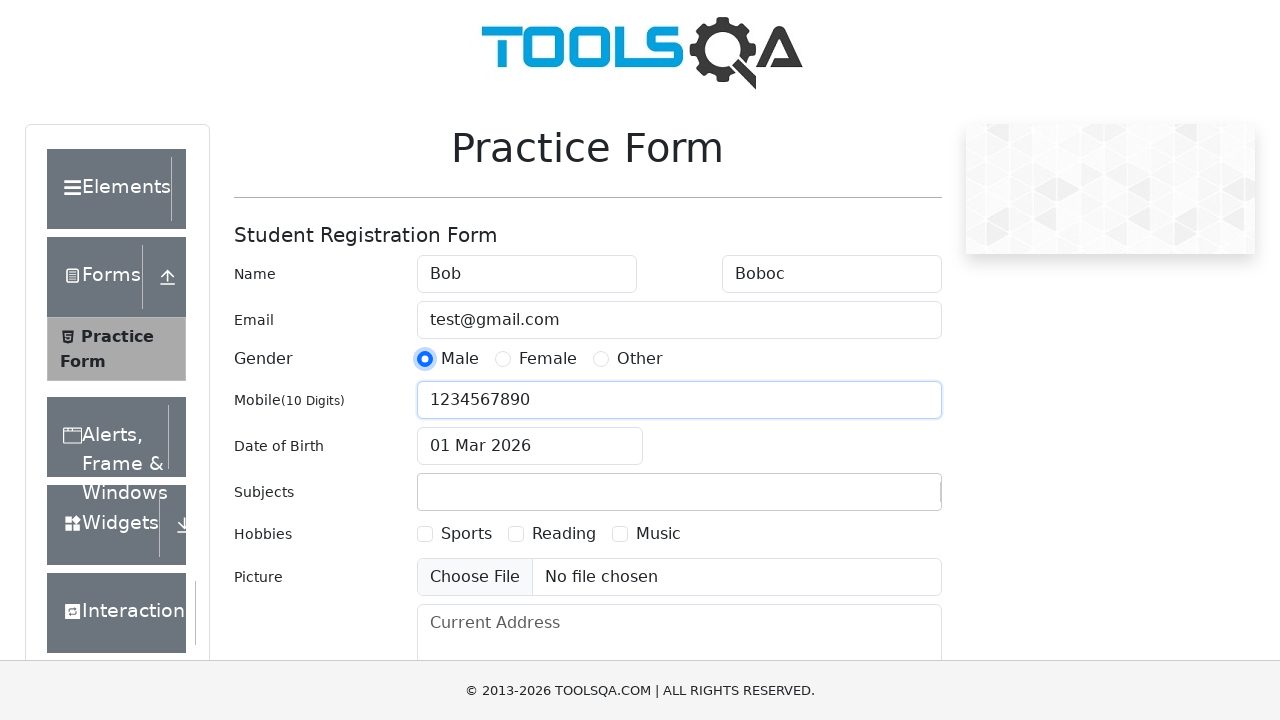

Scrolled down to submit button
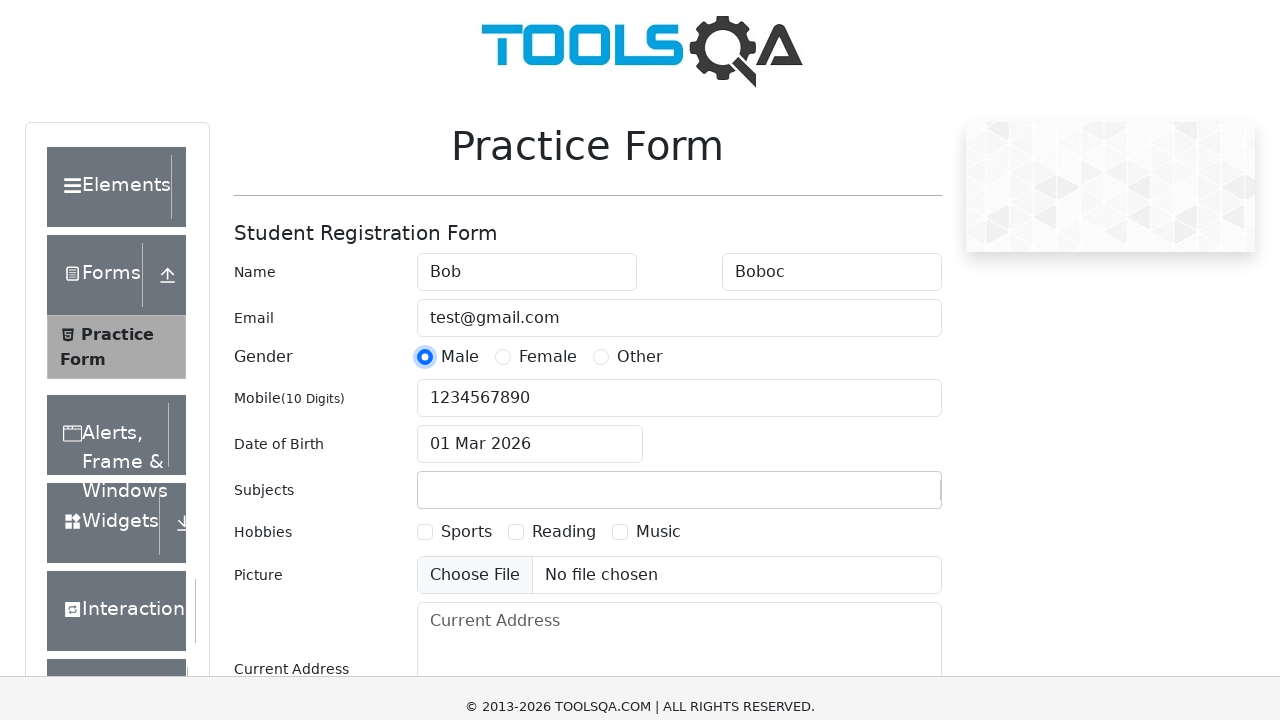

Clicked submit button to submit the form at (885, 499) on #submit
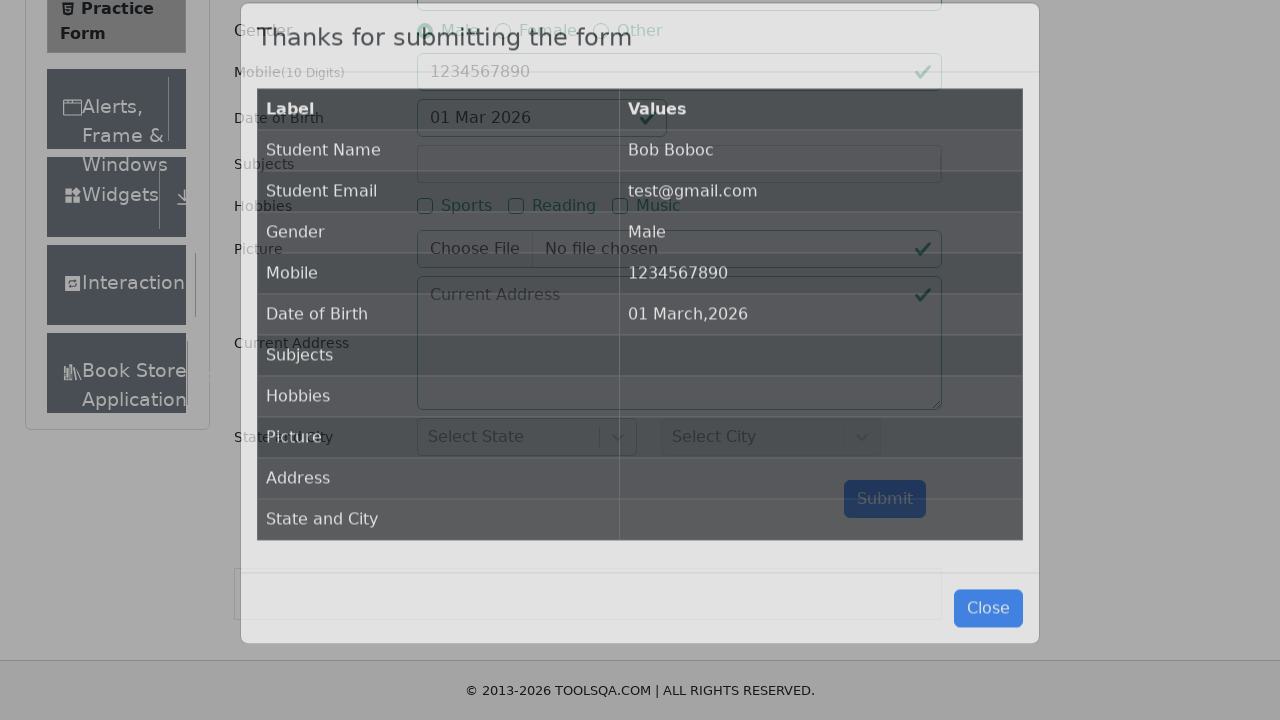

Confirmation modal appeared after form submission
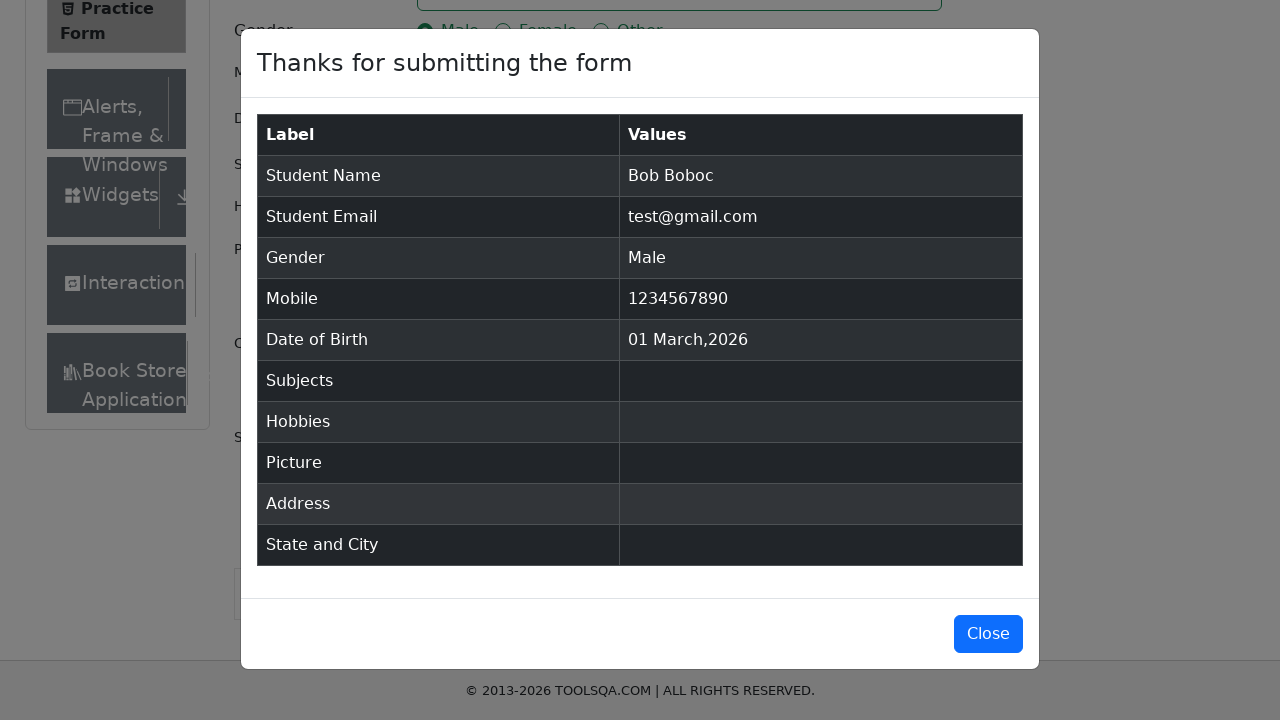

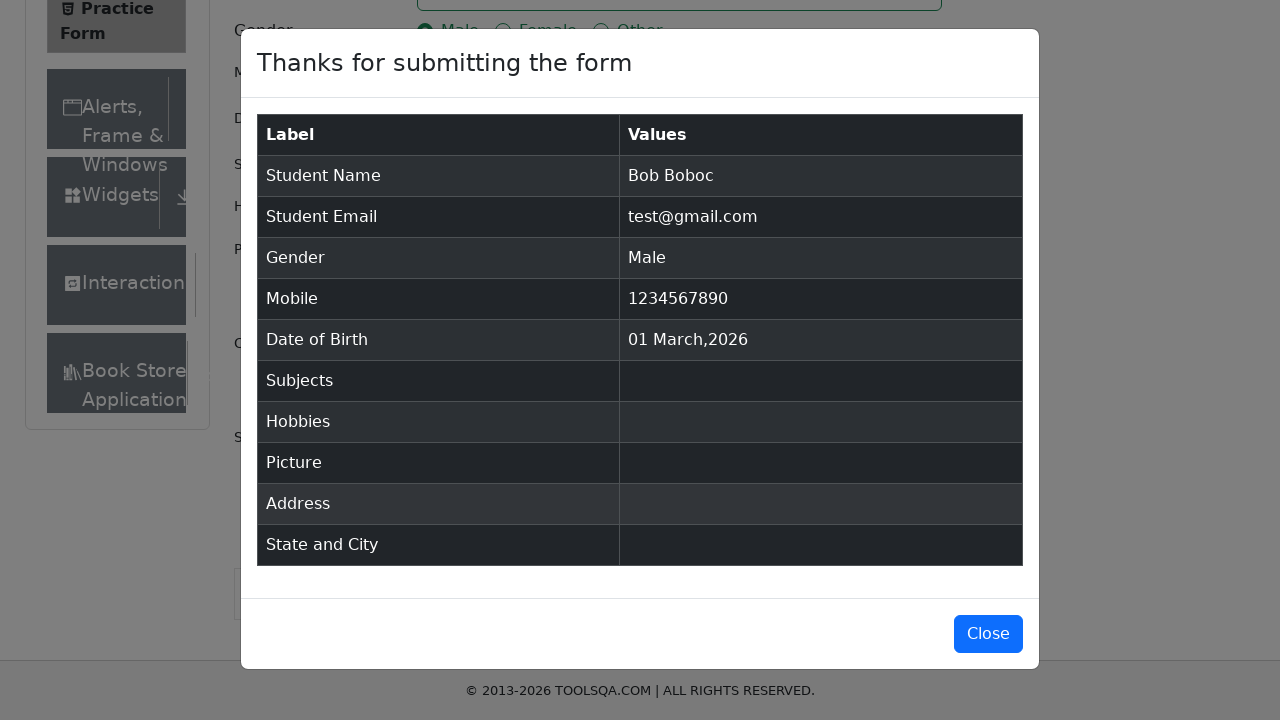